Tests that todo data persists after page reload, including completed state

Starting URL: https://demo.playwright.dev/todomvc

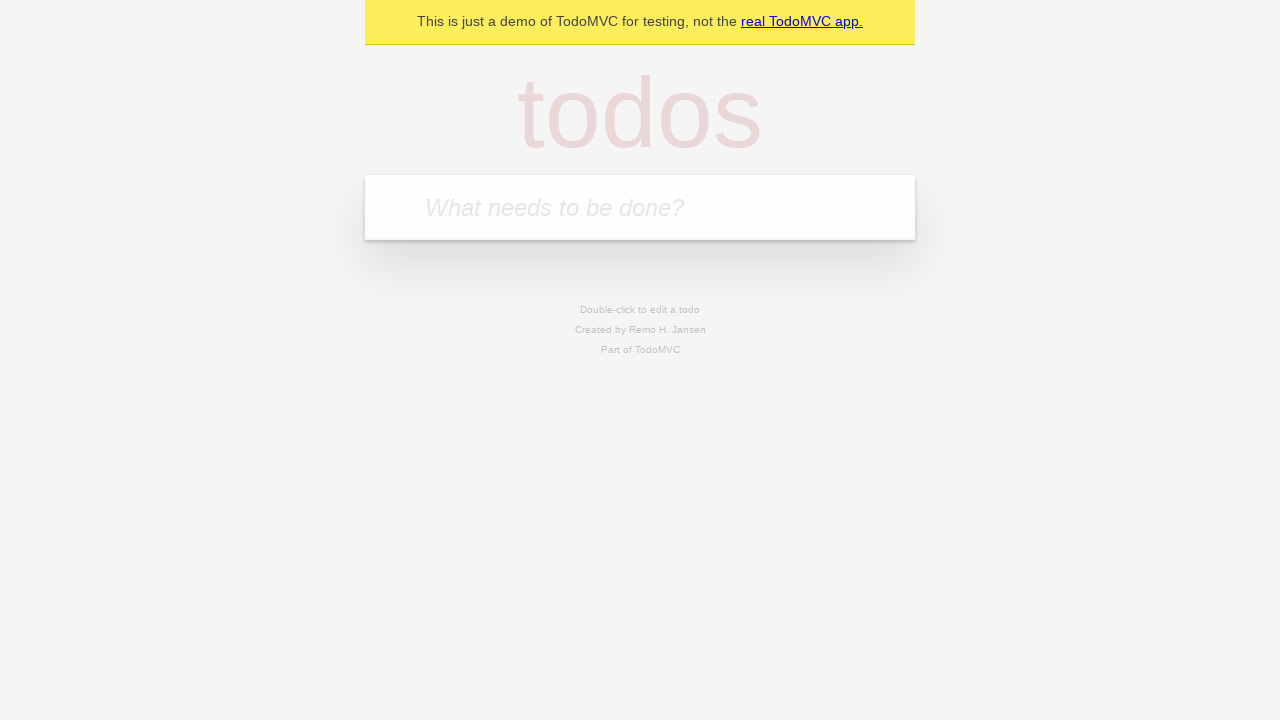

Located the 'What needs to be done?' input field
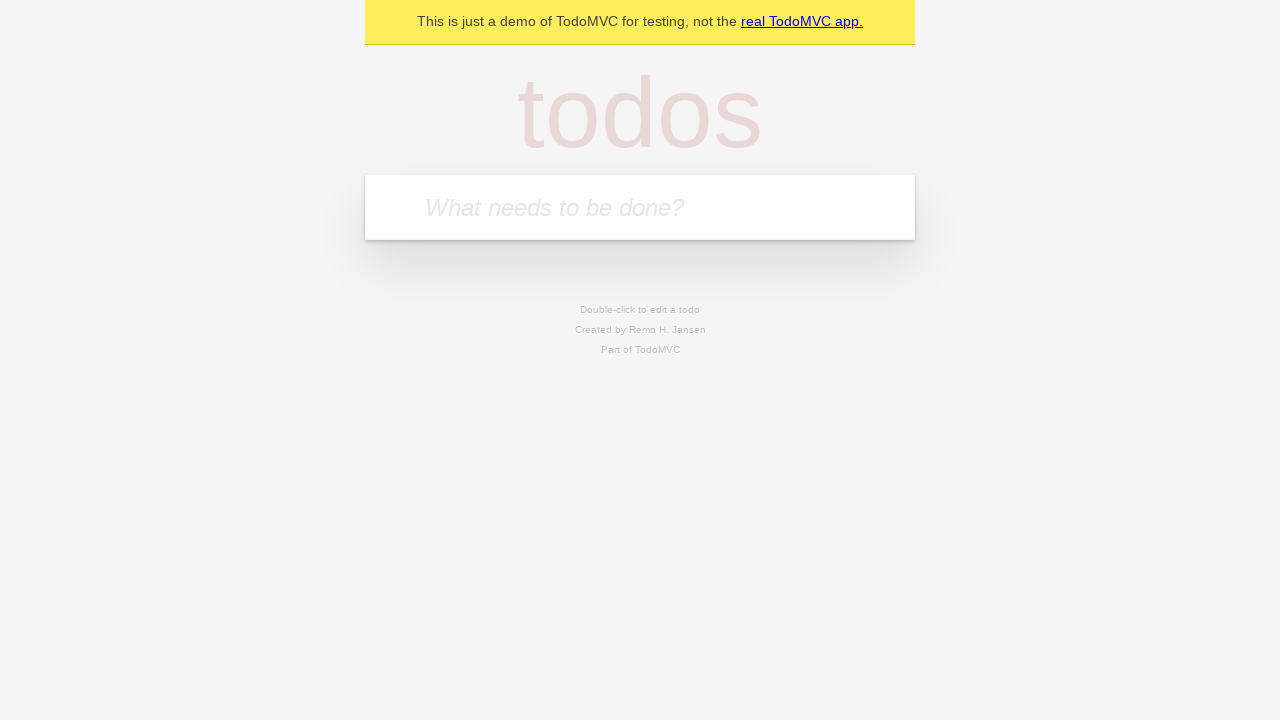

Filled todo input with 'buy some cheese' on internal:attr=[placeholder="What needs to be done?"i]
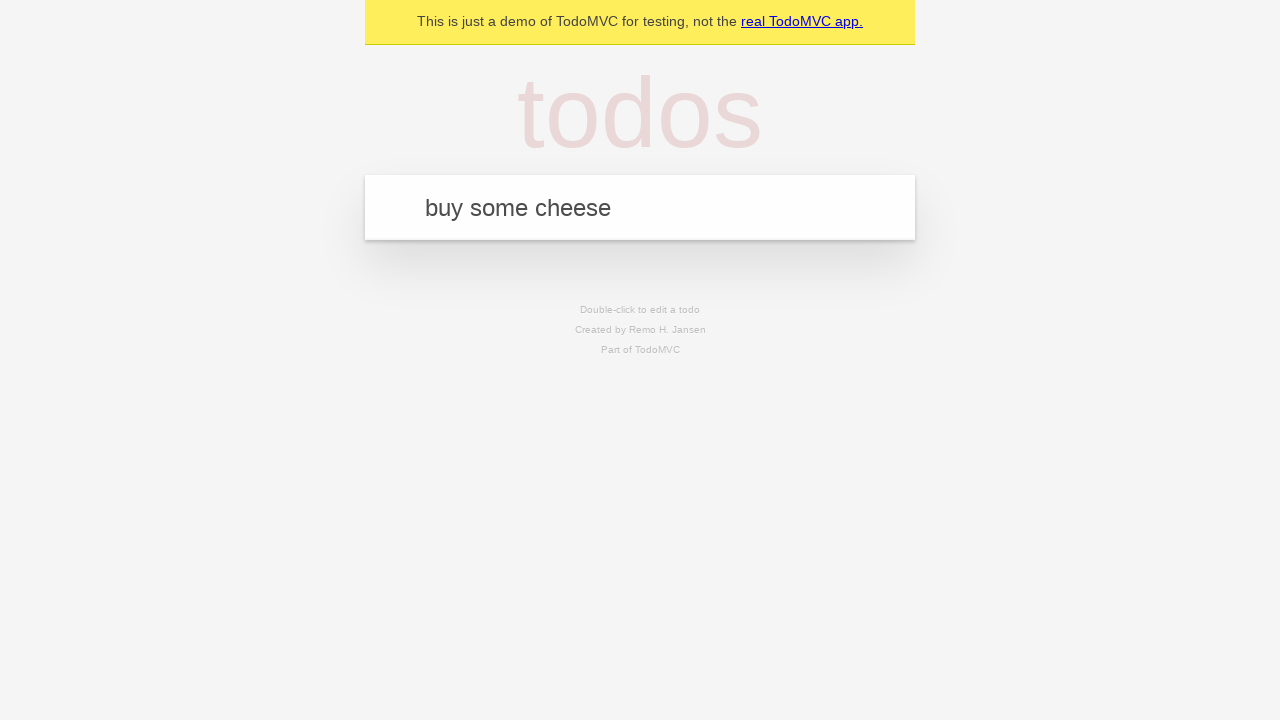

Pressed Enter to create todo 'buy some cheese' on internal:attr=[placeholder="What needs to be done?"i]
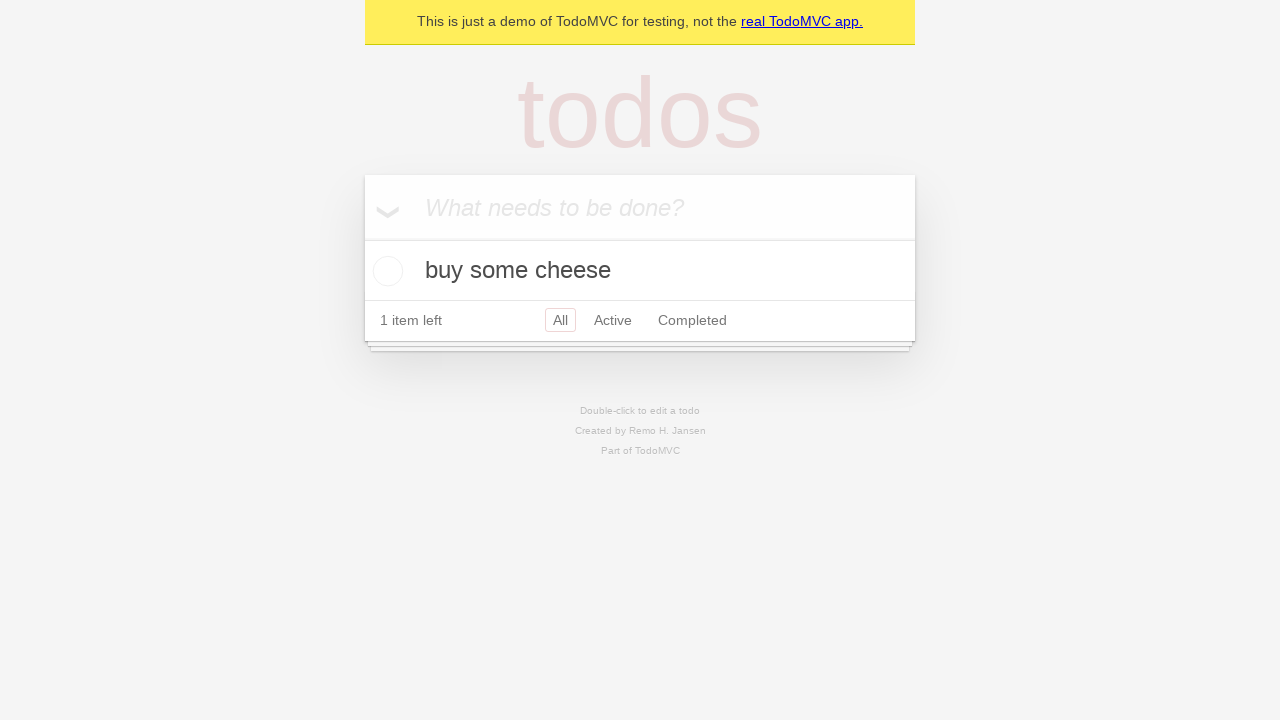

Filled todo input with 'feed the cat' on internal:attr=[placeholder="What needs to be done?"i]
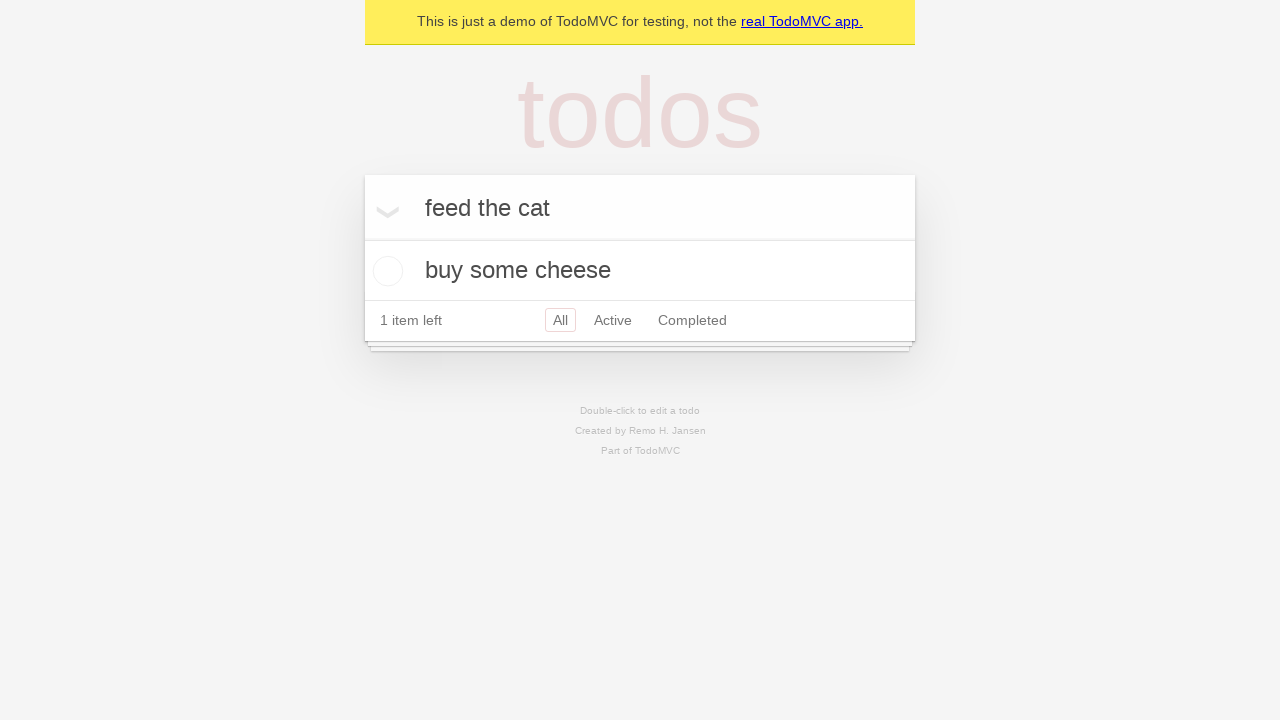

Pressed Enter to create todo 'feed the cat' on internal:attr=[placeholder="What needs to be done?"i]
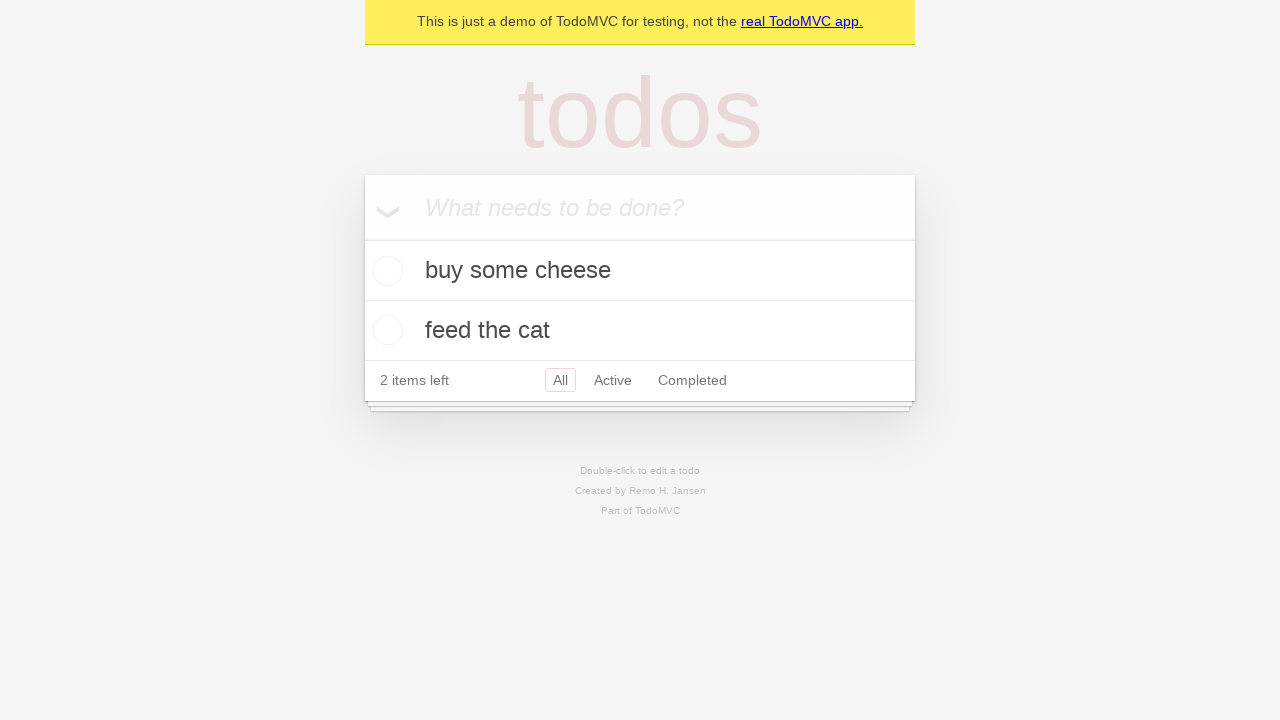

Both todo items loaded on page
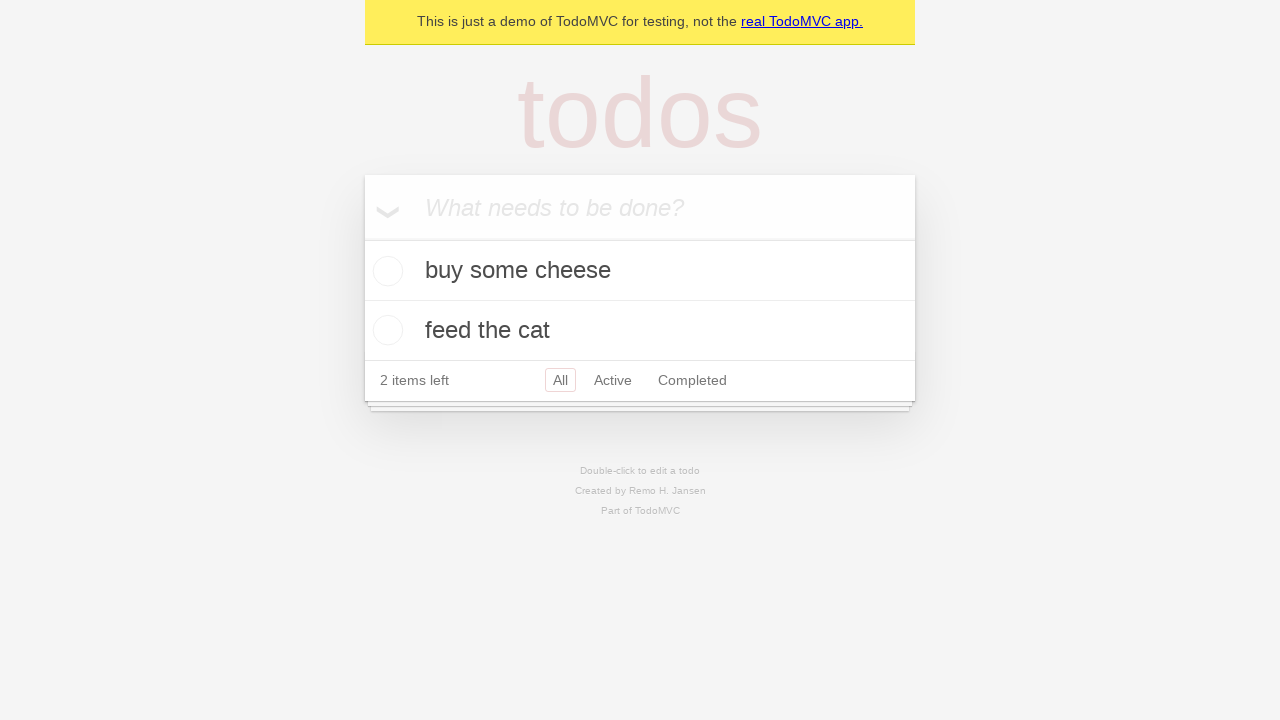

Located checkbox for first todo item
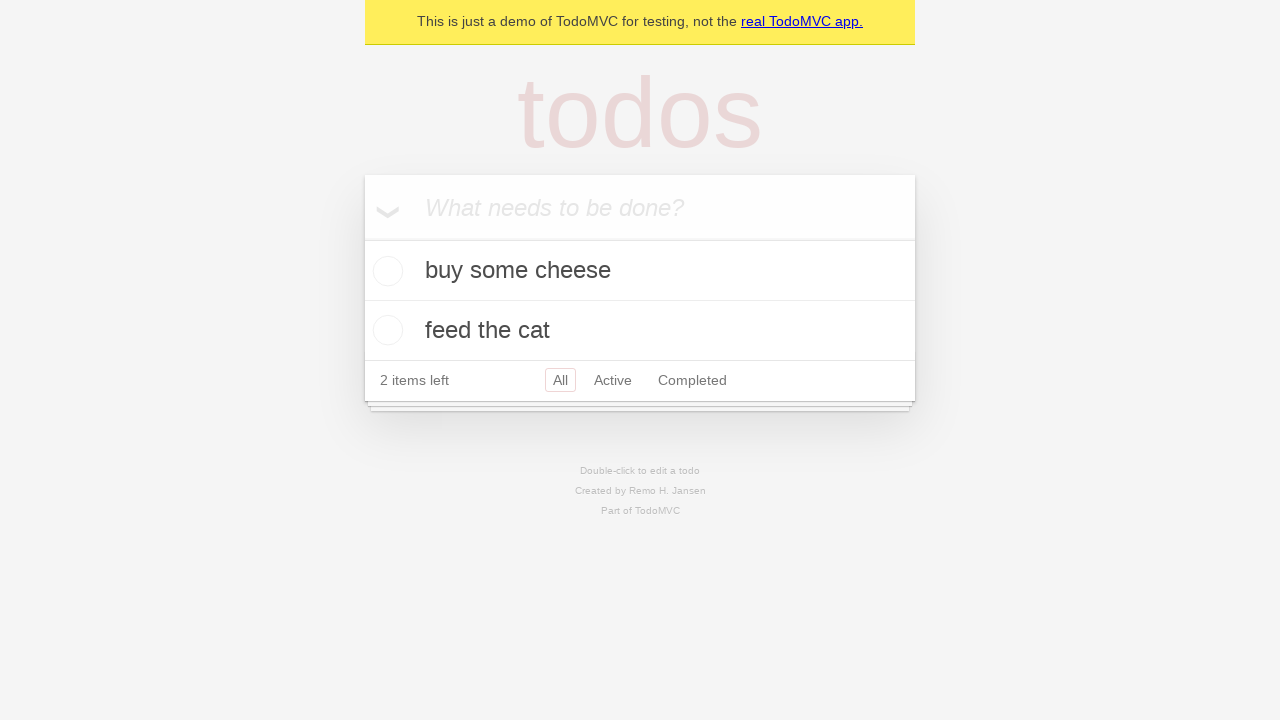

Checked the first todo item ('buy some cheese') at (385, 271) on internal:testid=[data-testid="todo-item"s] >> nth=0 >> internal:role=checkbox
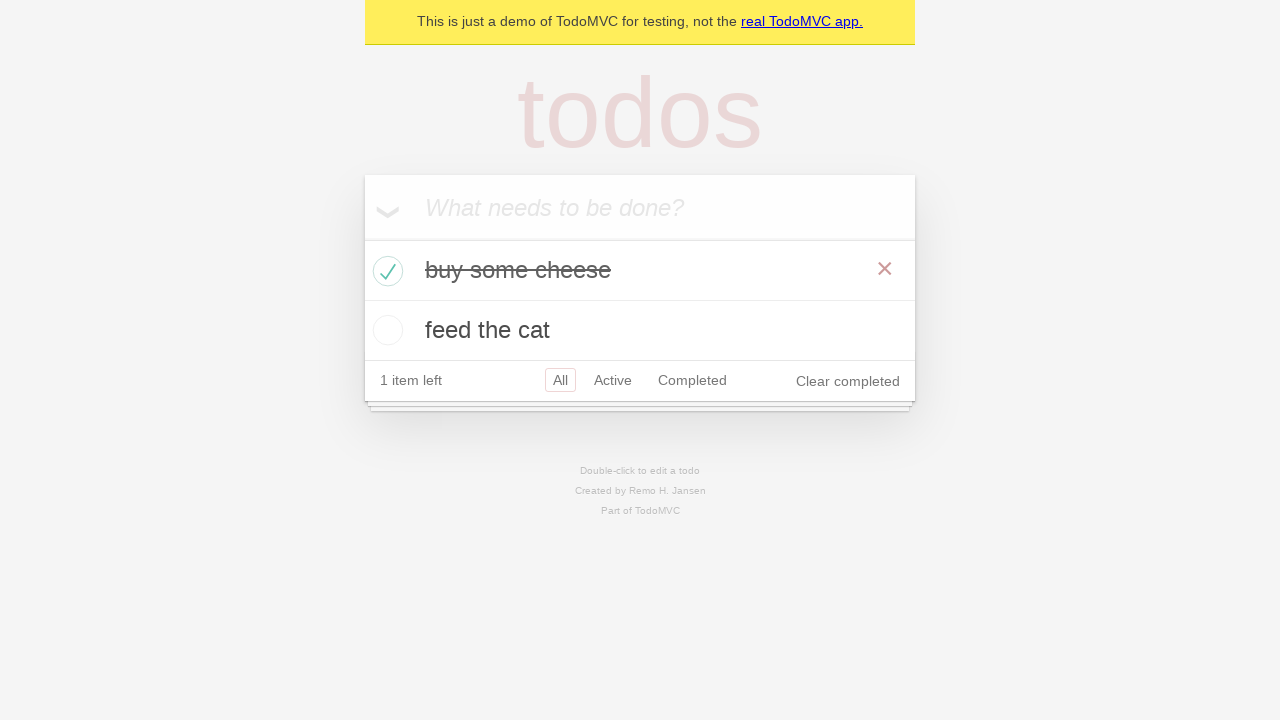

Reloaded the page
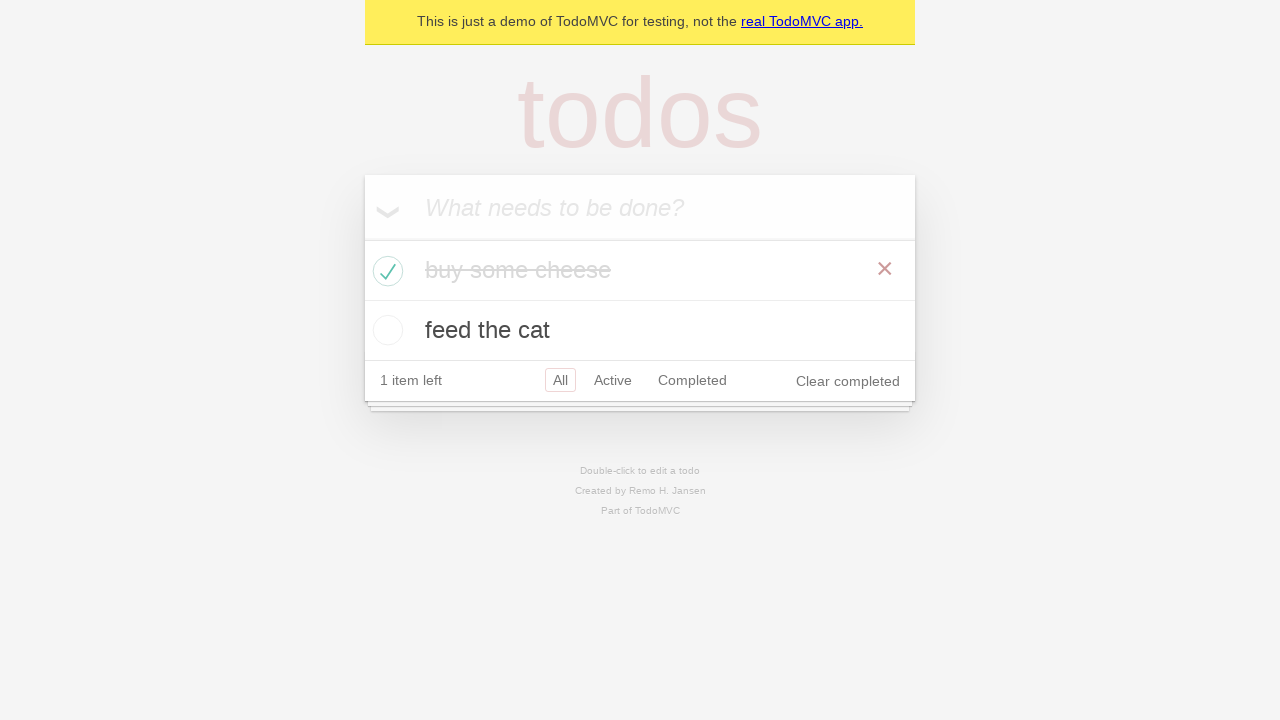

Both todo items persisted after page reload
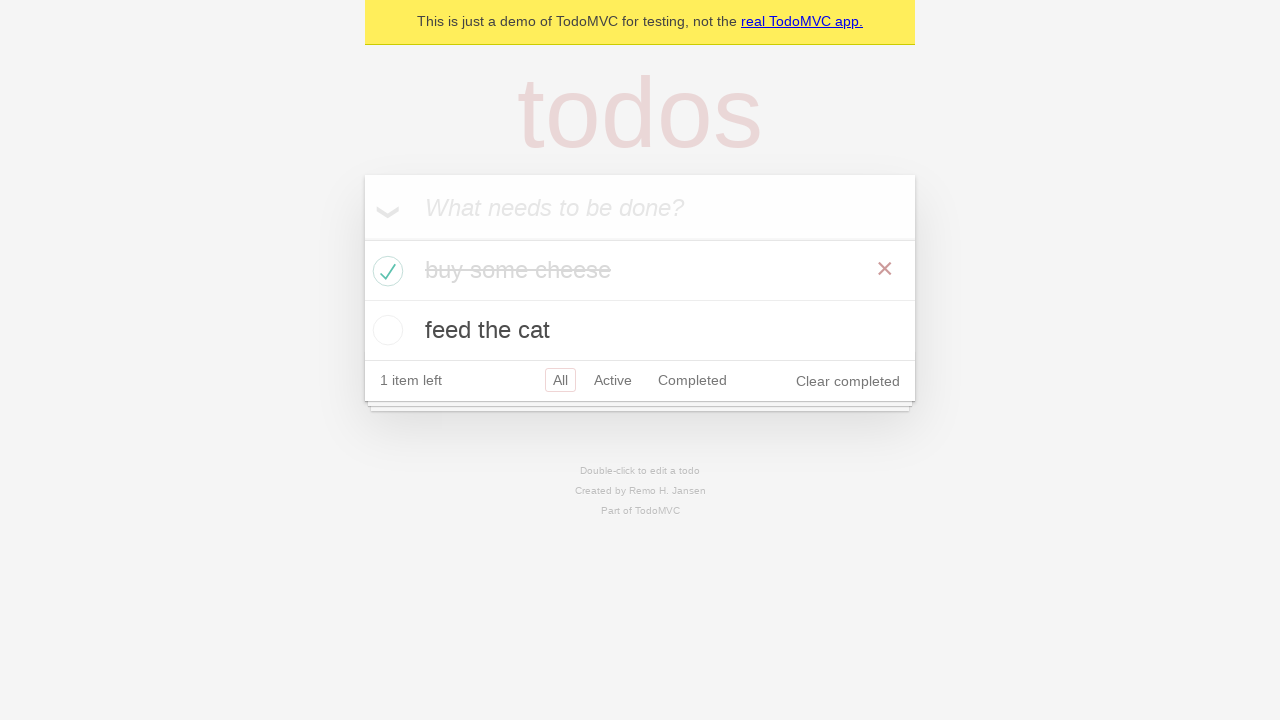

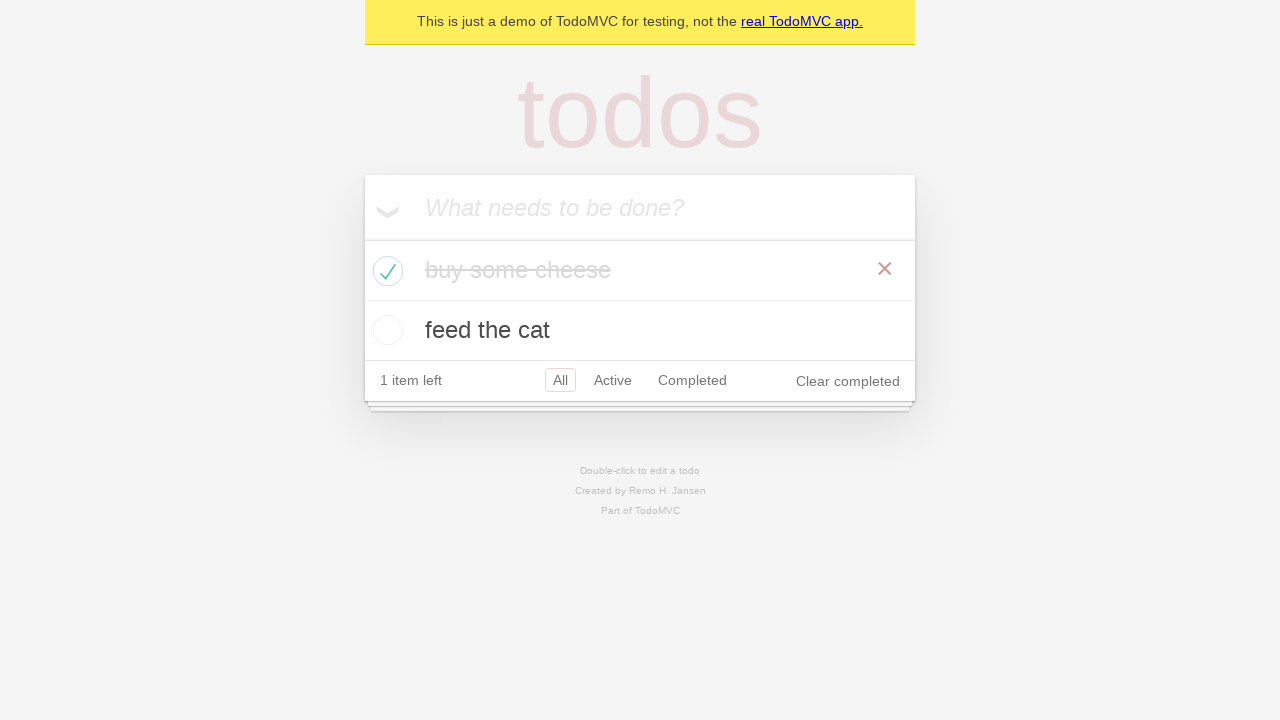